Tests Ajio website's bag search and filtering functionality by searching for bags, applying gender and category filters, and navigating through the results

Starting URL: https://www.ajio.com/

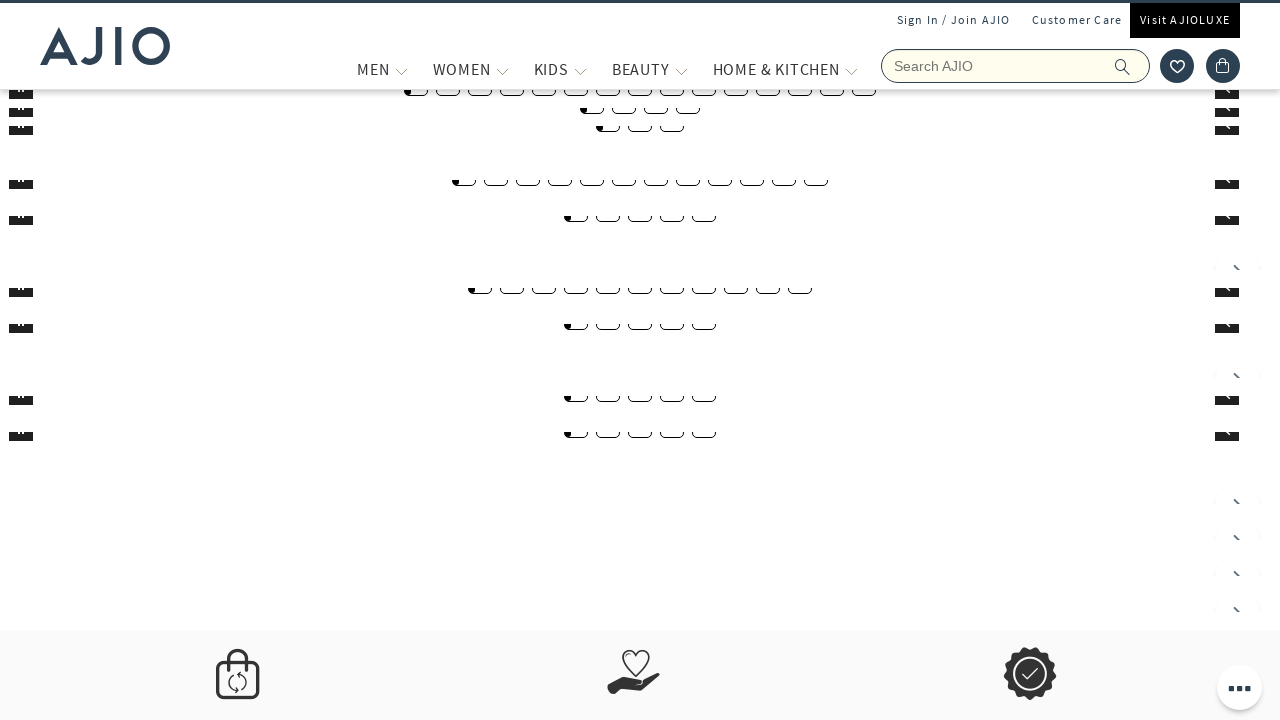

Filled search input with 'bags' on input[placeholder='Search AJIO']
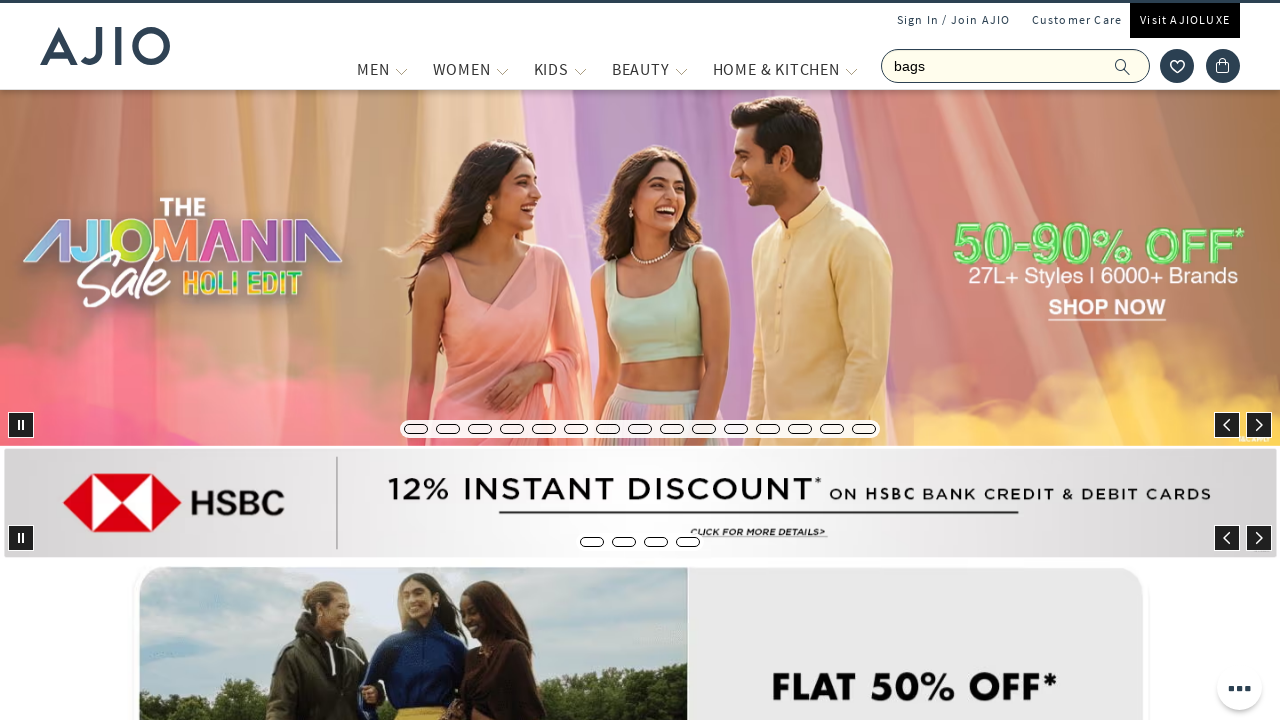

Pressed Enter to search for bags on input[placeholder='Search AJIO']
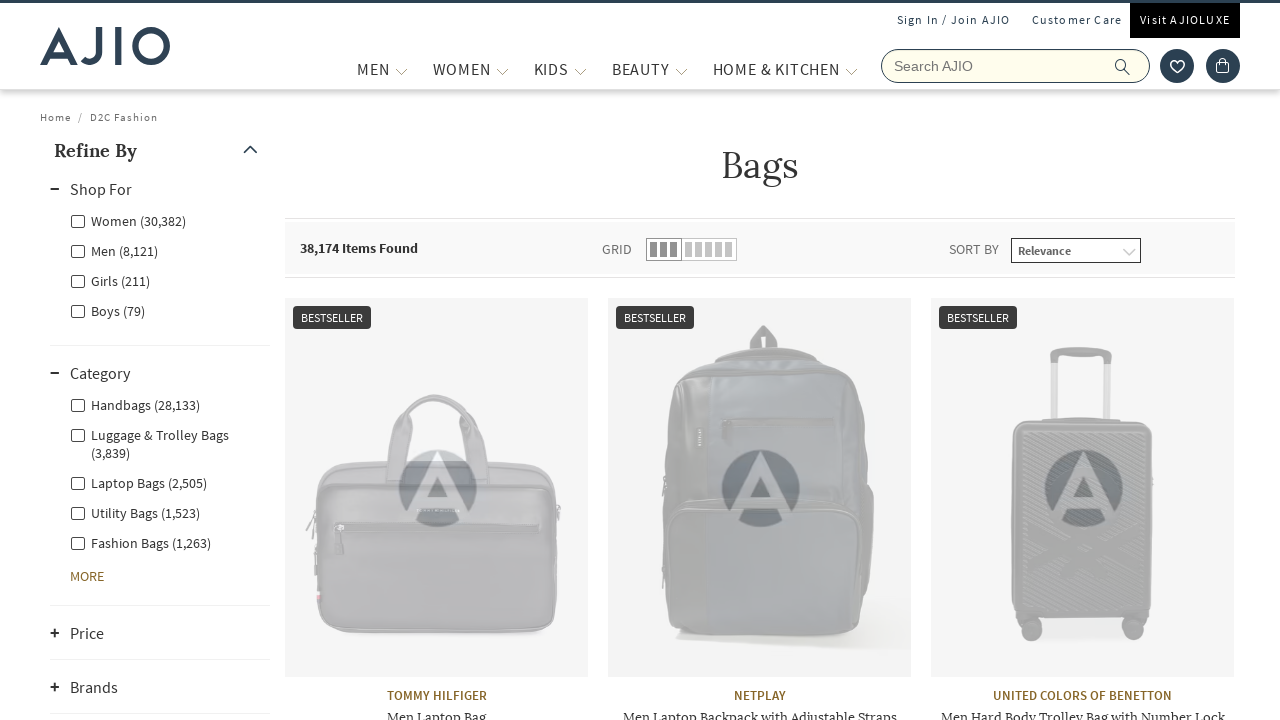

Clicked on Men gender filter at (114, 250) on label[for='Men']
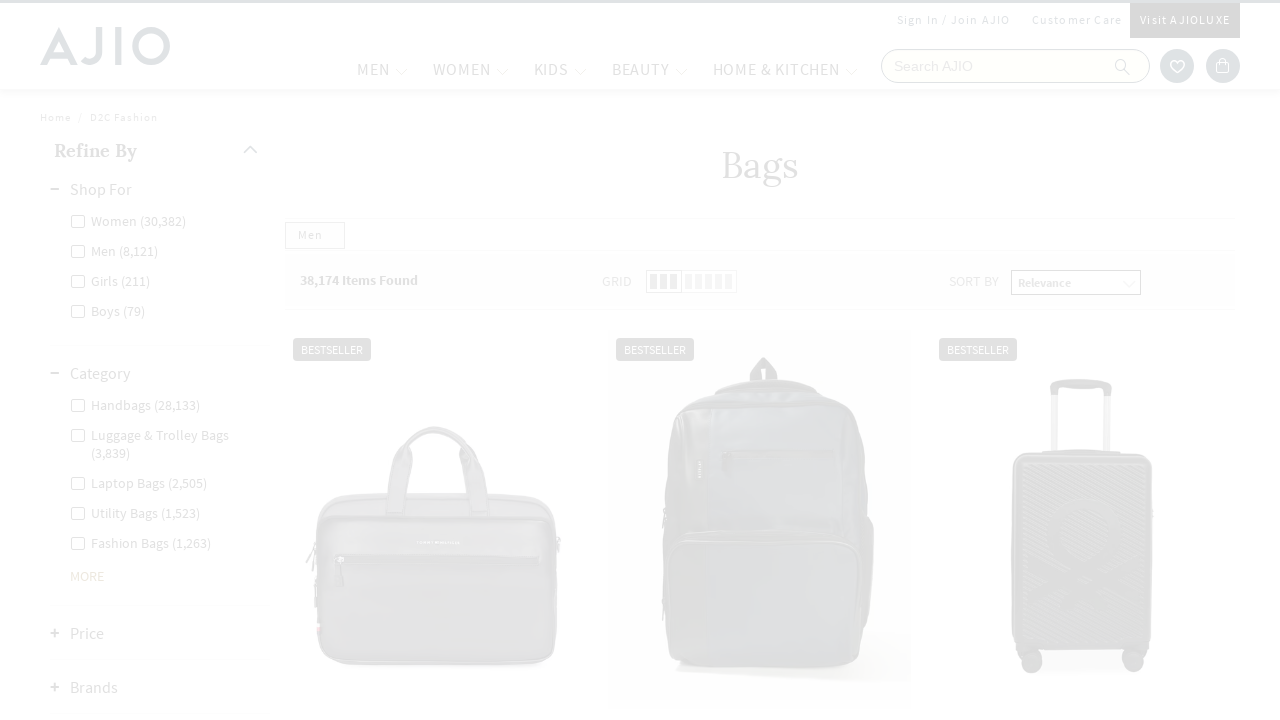

Waited 2 seconds for Men filter to apply
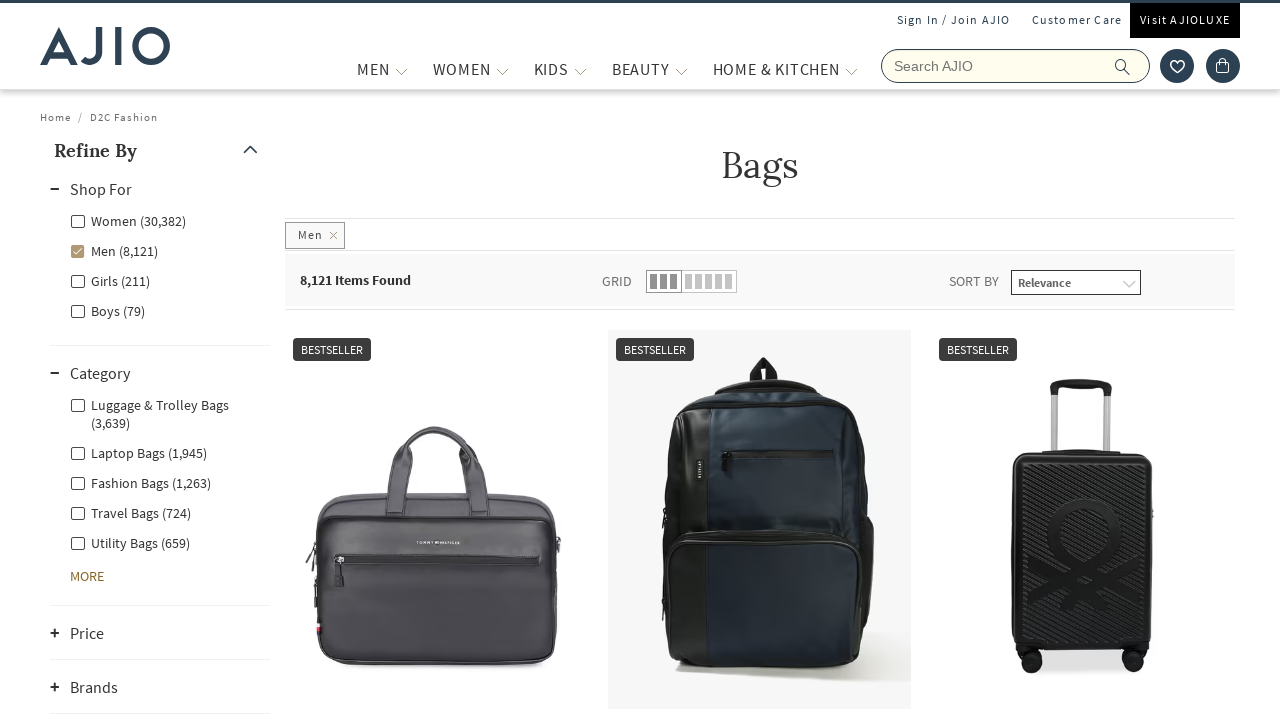

Clicked on Men - Fashion Bags category filter at (140, 482) on label[for='Men - Fashion Bags']
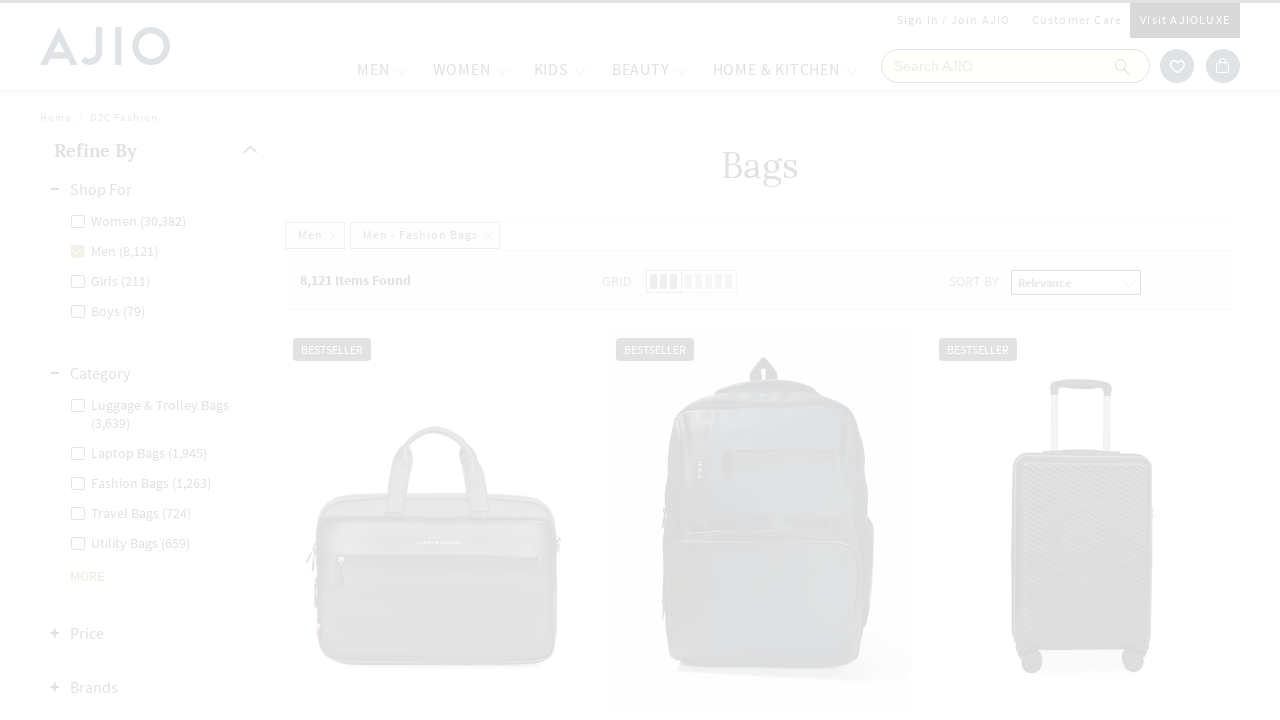

Waited 2 seconds for category filter results to load
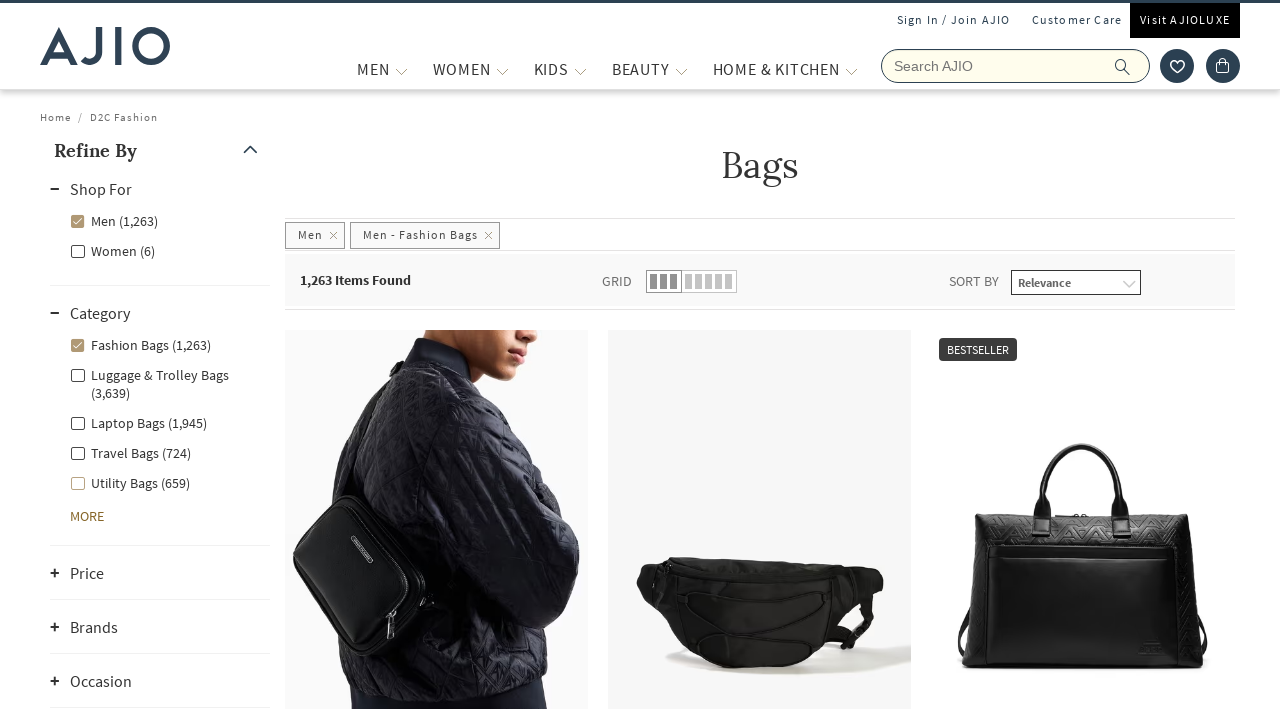

Bag count element is now visible
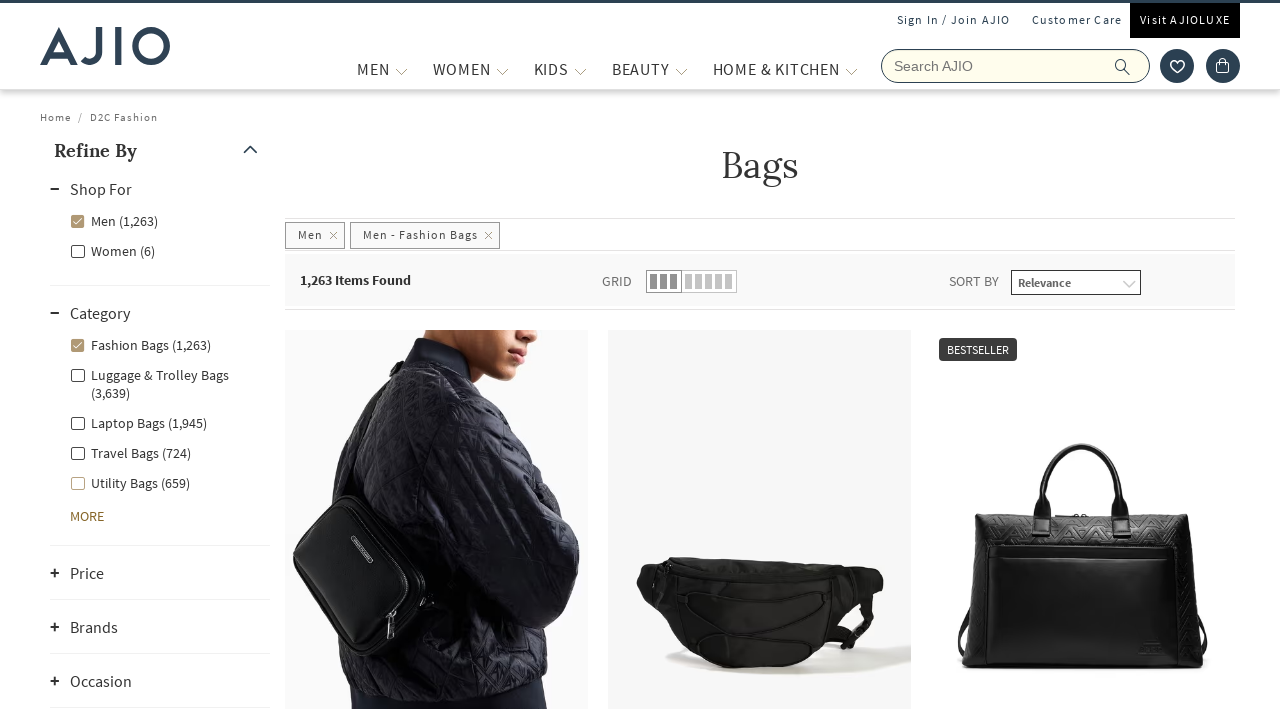

Brand elements are now visible in search results
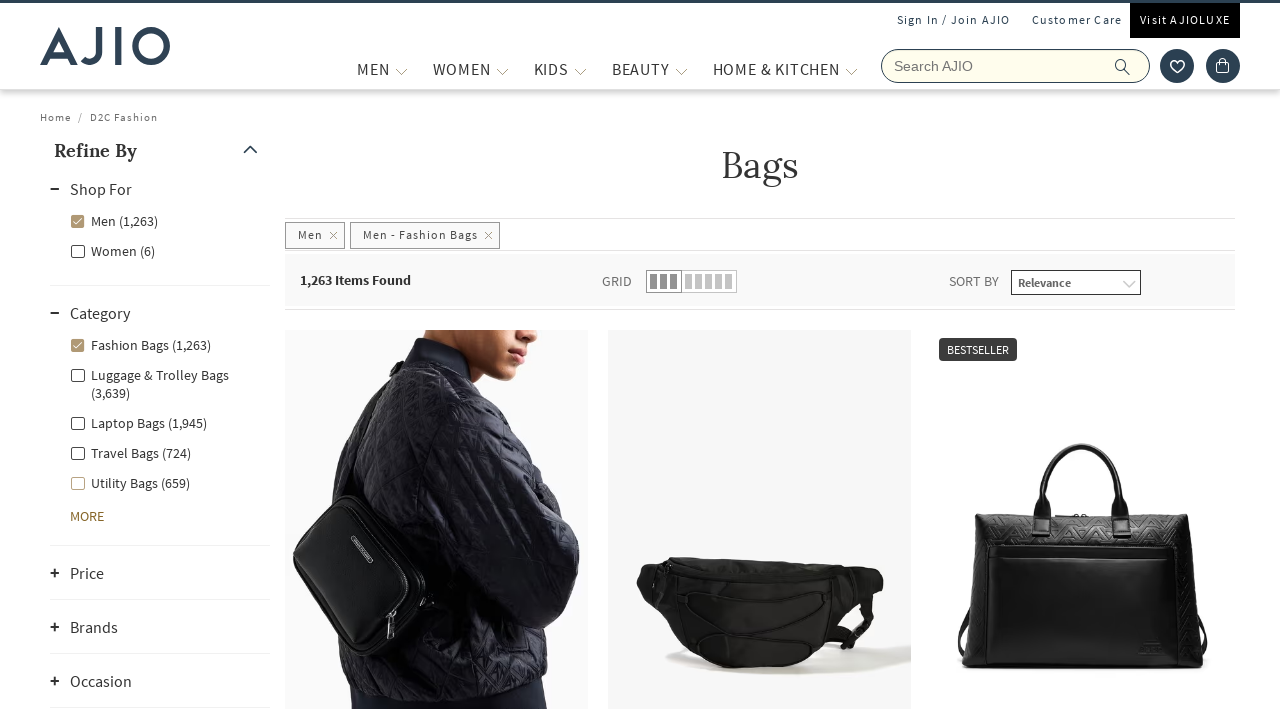

Bag name elements are now visible in search results
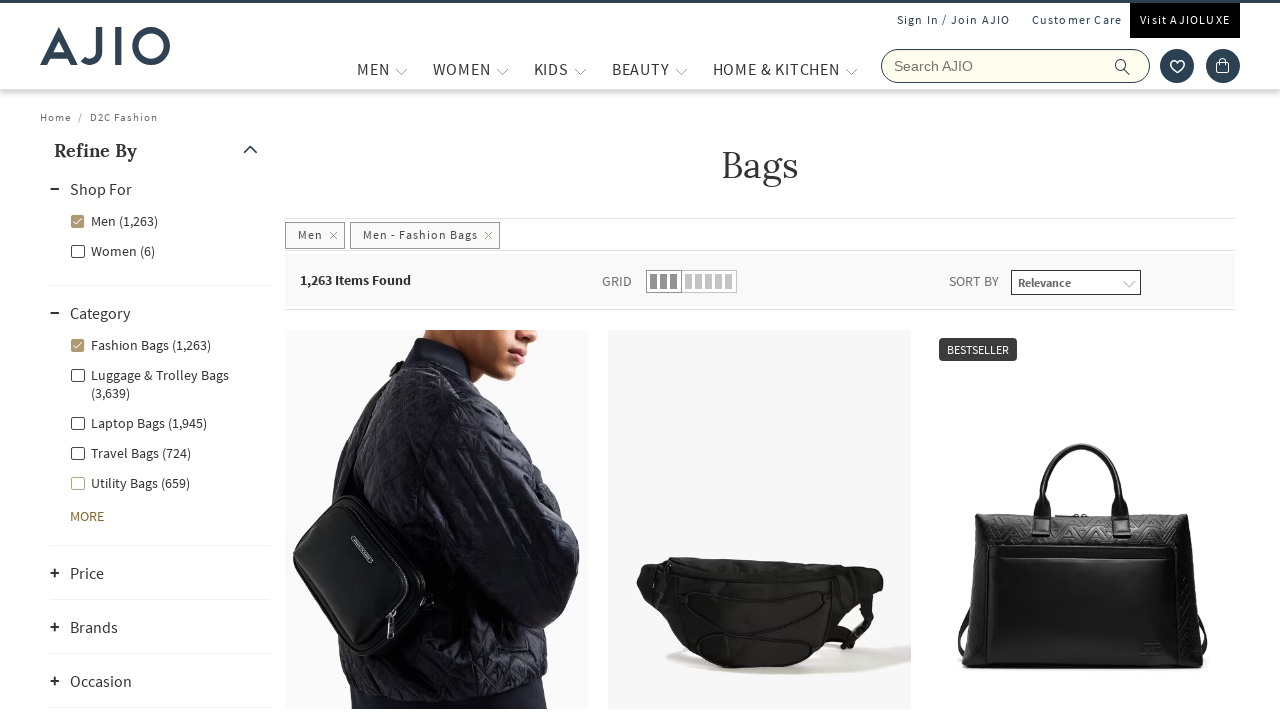

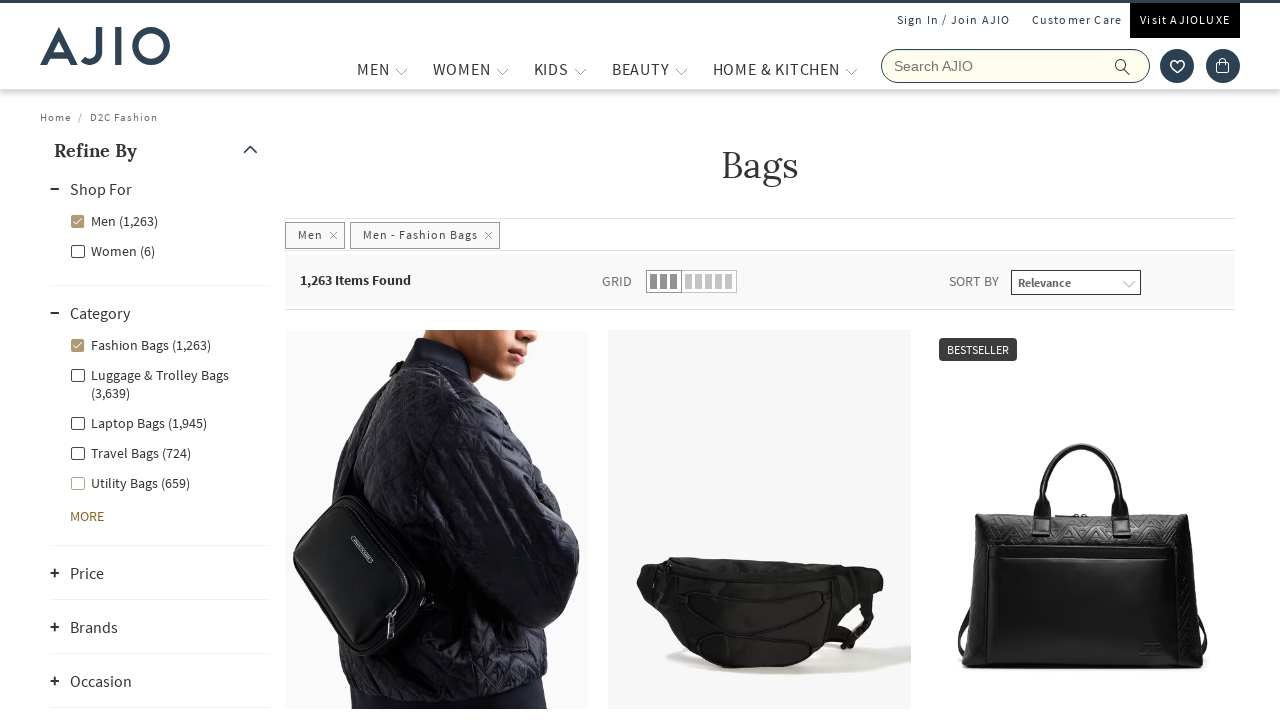